Navigates to an automation practice page and interacts with a dynamic table by locating specific rows and cells to verify table structure and content.

Starting URL: https://rahulshettyacademy.com/AutomationPractice/

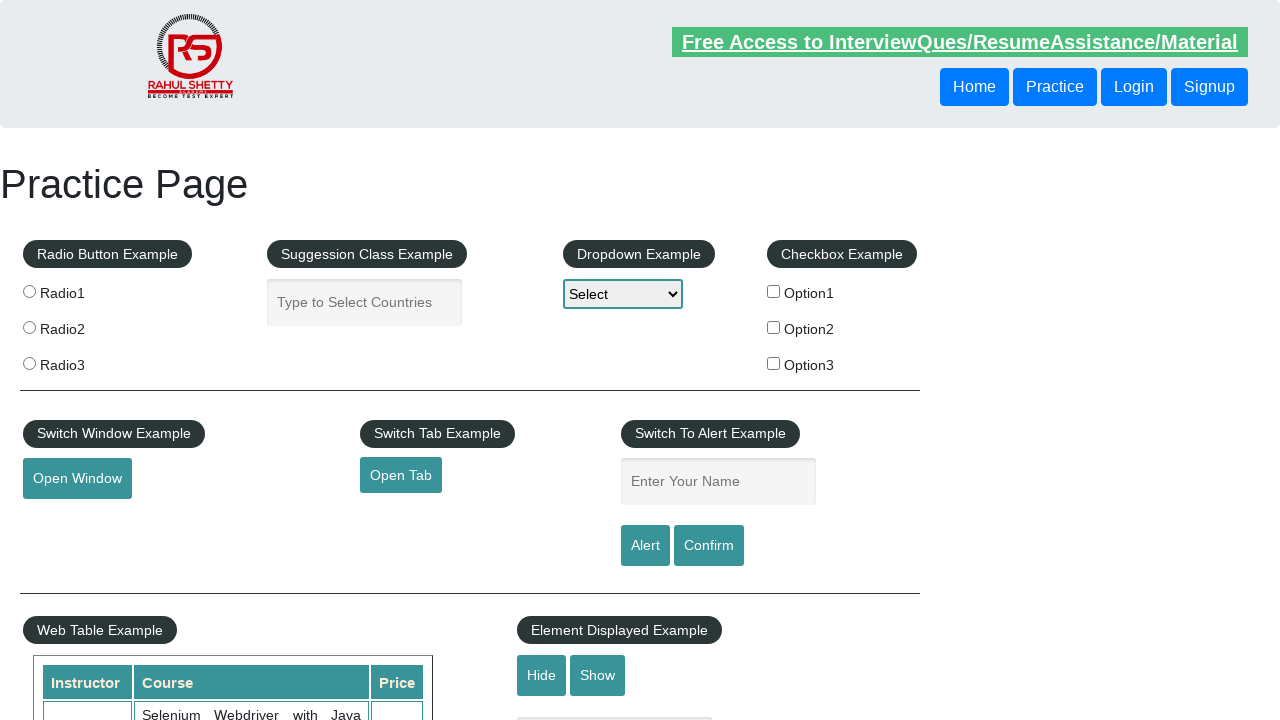

Waited for dynamic table with name 'courses' to be present
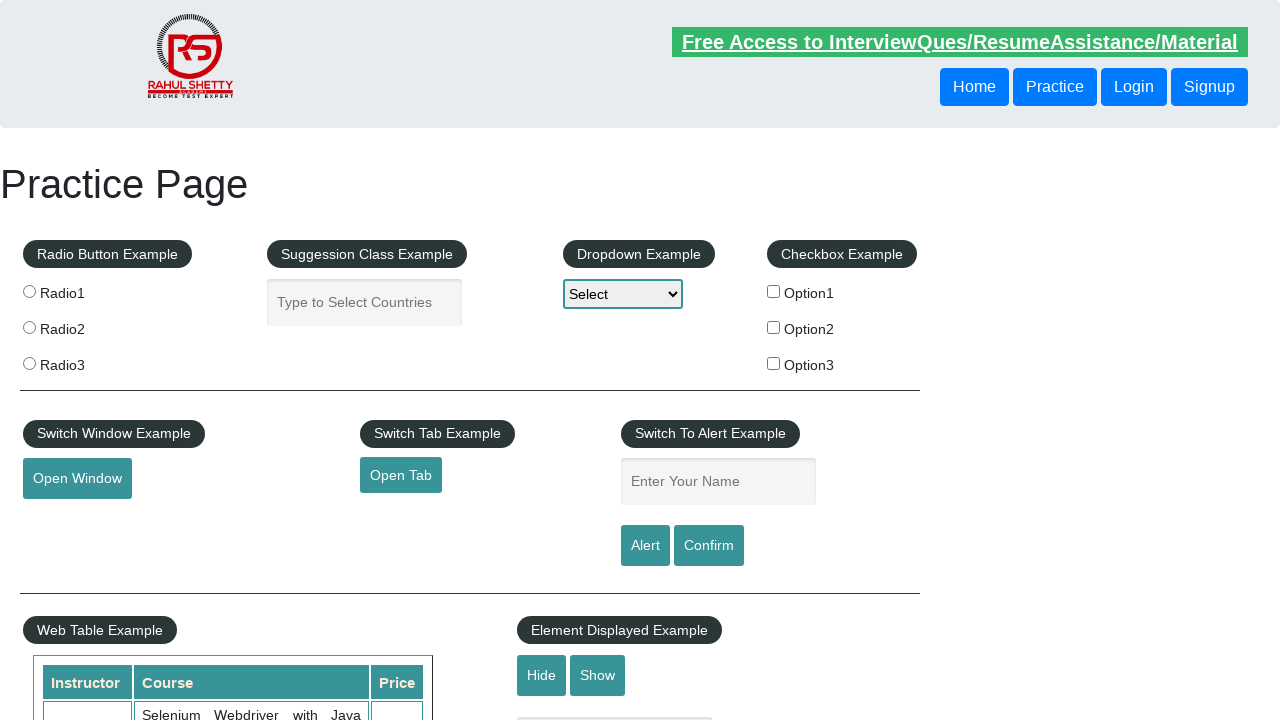

Located row 5 in the dynamic table
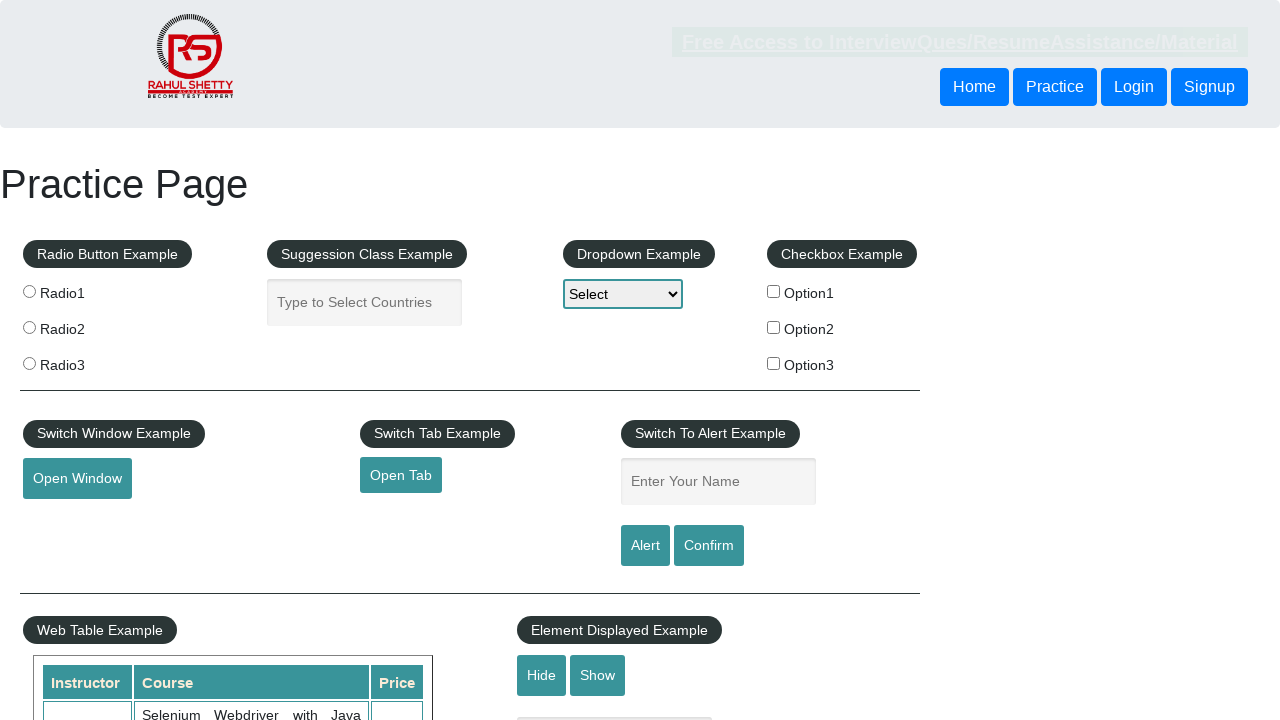

Row 5 element is ready
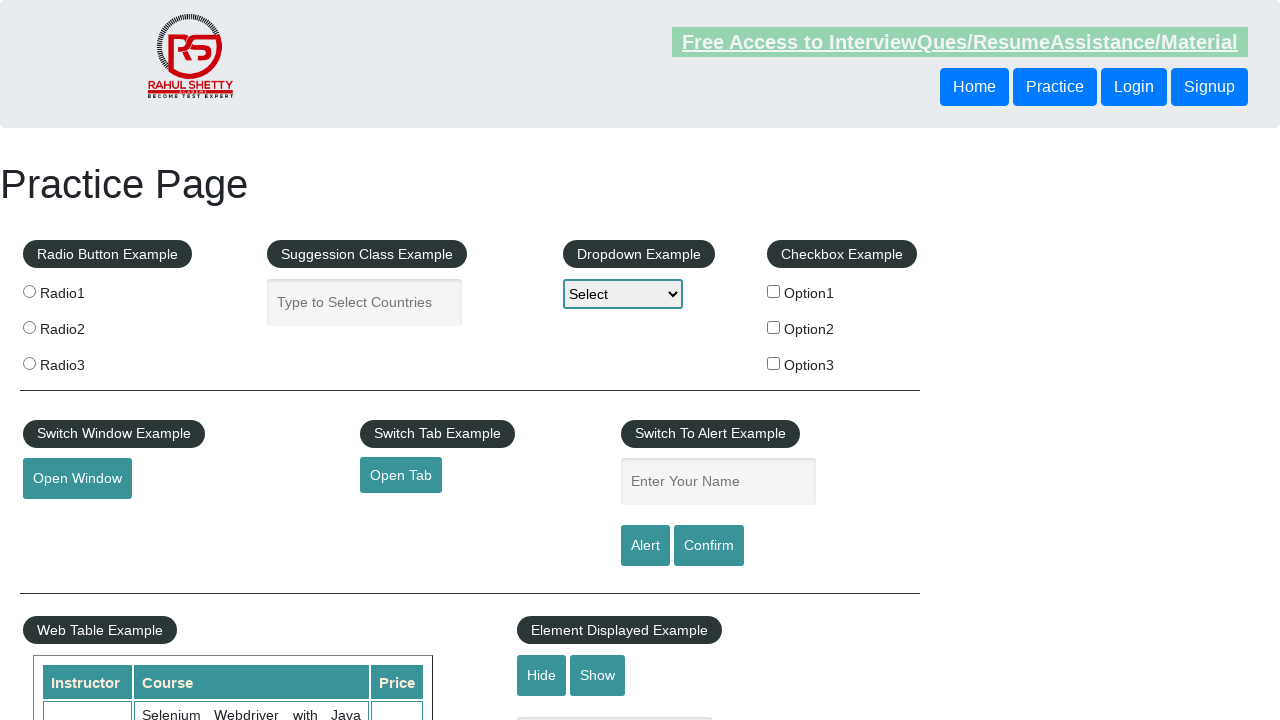

Located cell at row 5, column 3
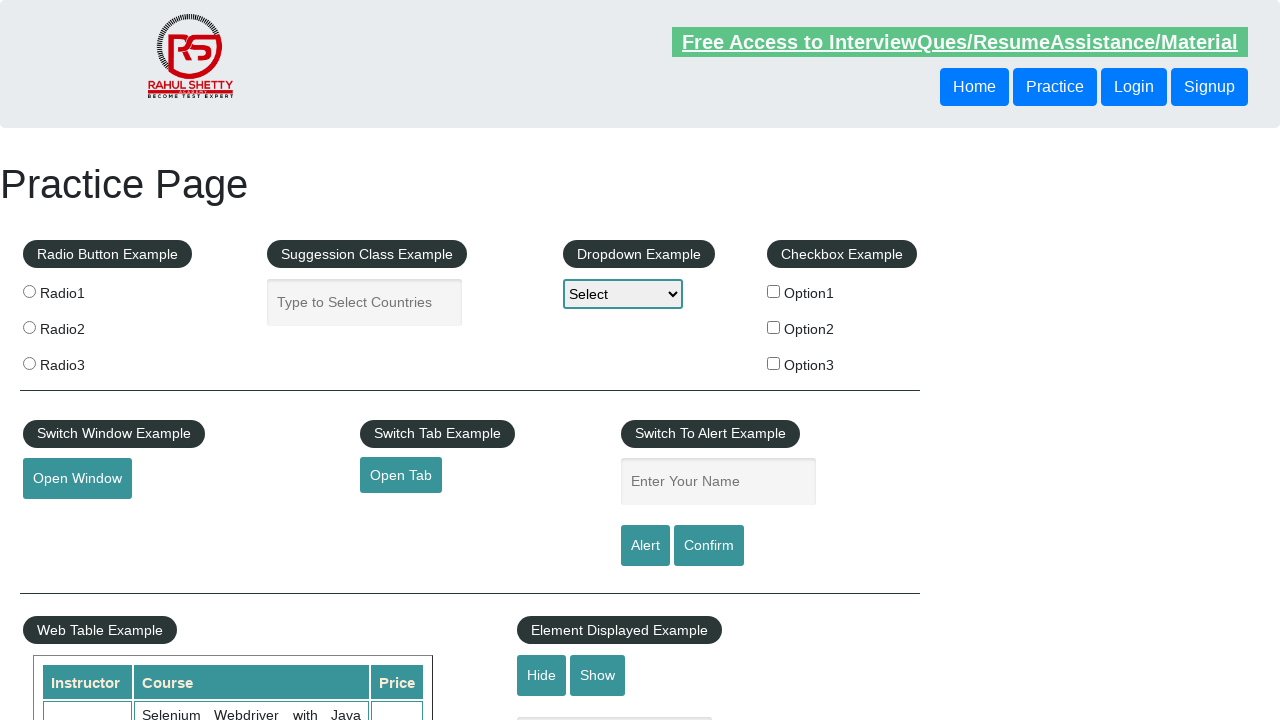

Cell at row 5, column 3 is ready
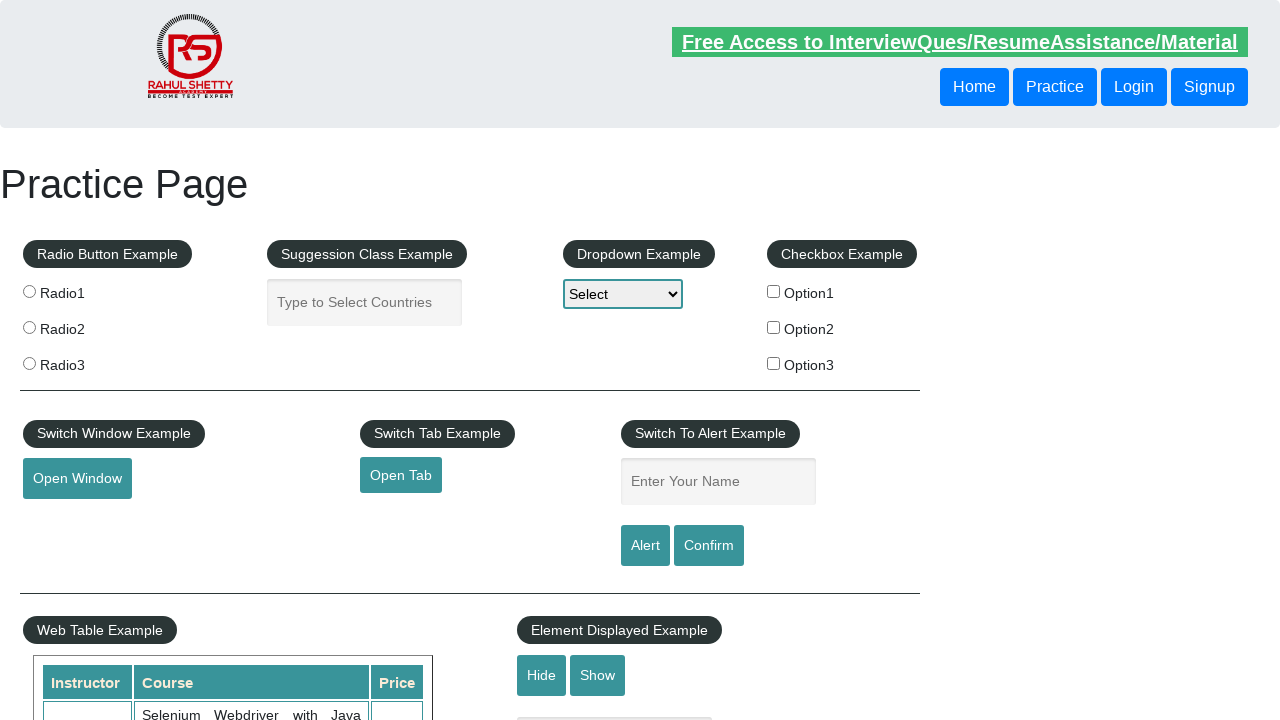

Verified that cell at row 5, column 3 is visible
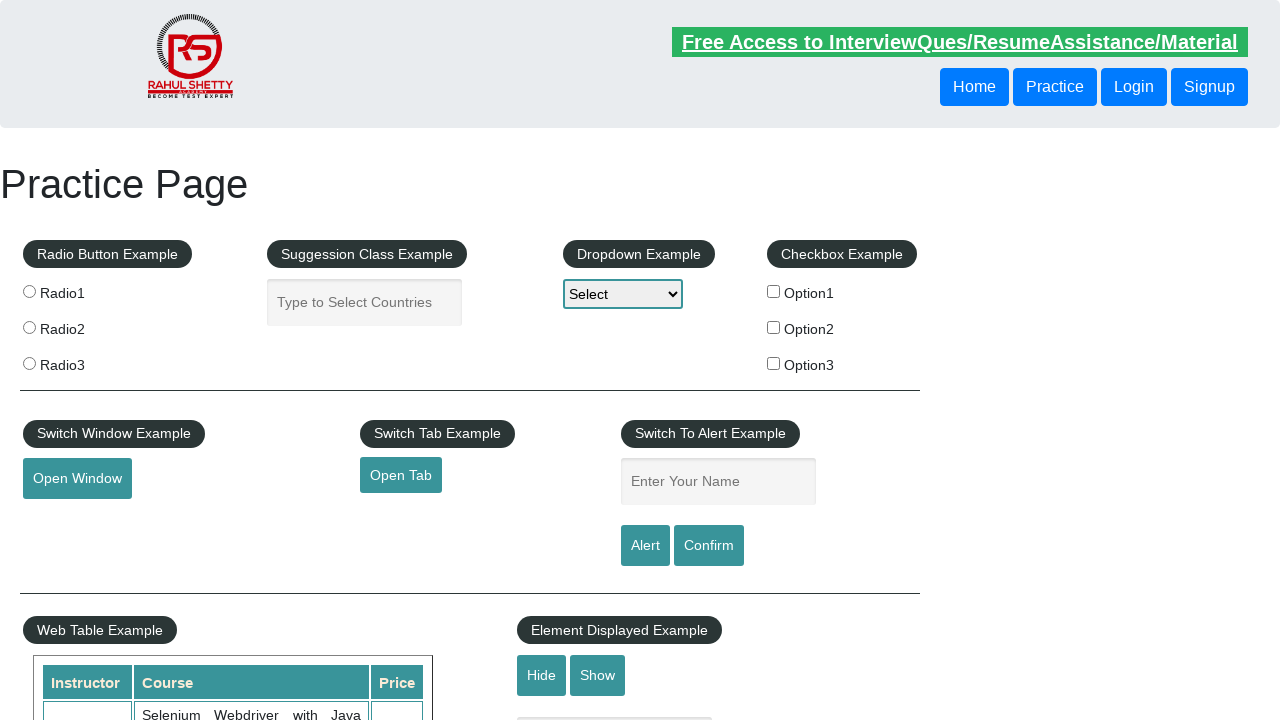

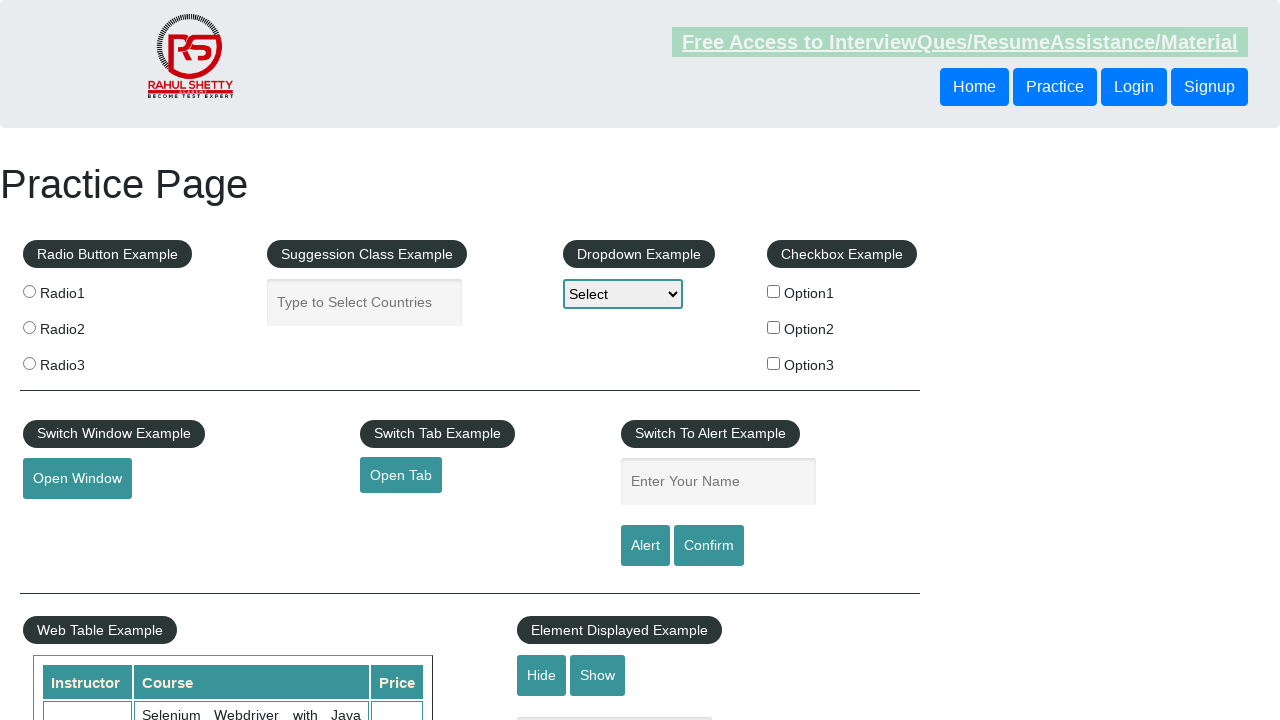